Tests marking individual todo items as complete by checking their checkboxes

Starting URL: https://demo.playwright.dev/todomvc

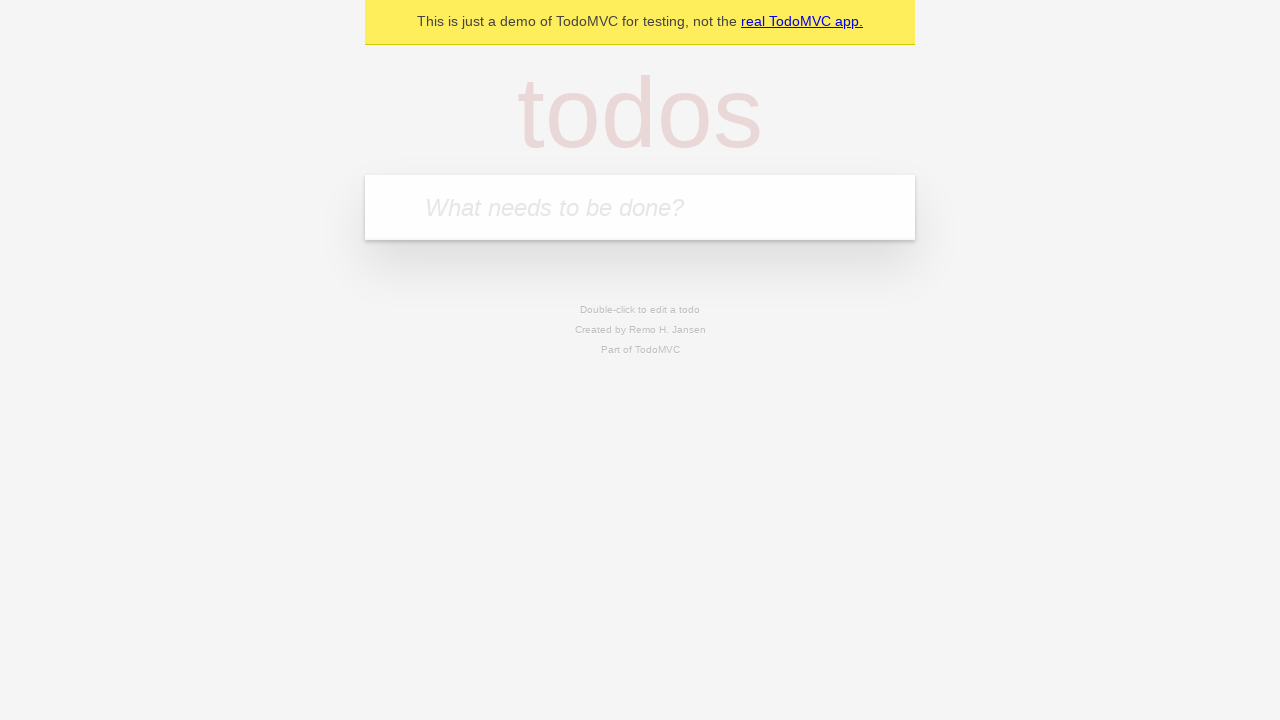

Located the todo input field
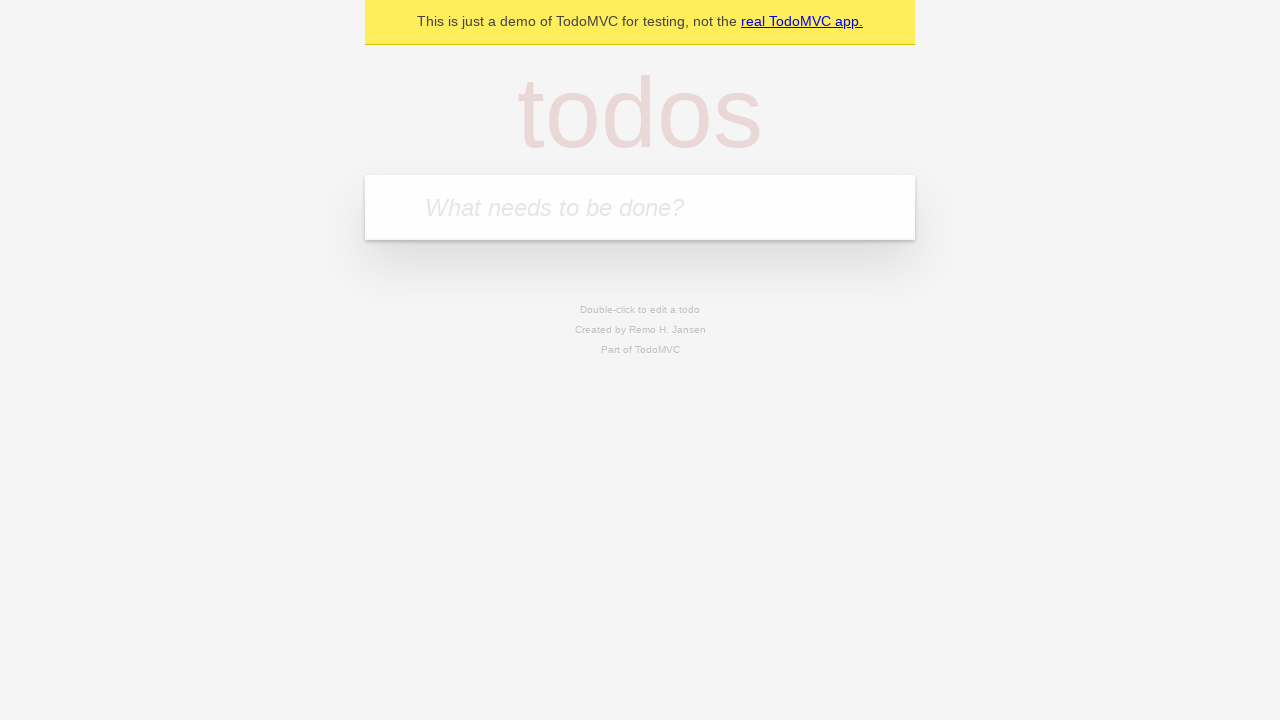

Filled todo input with 'buy some cheese' on internal:attr=[placeholder="What needs to be done?"i]
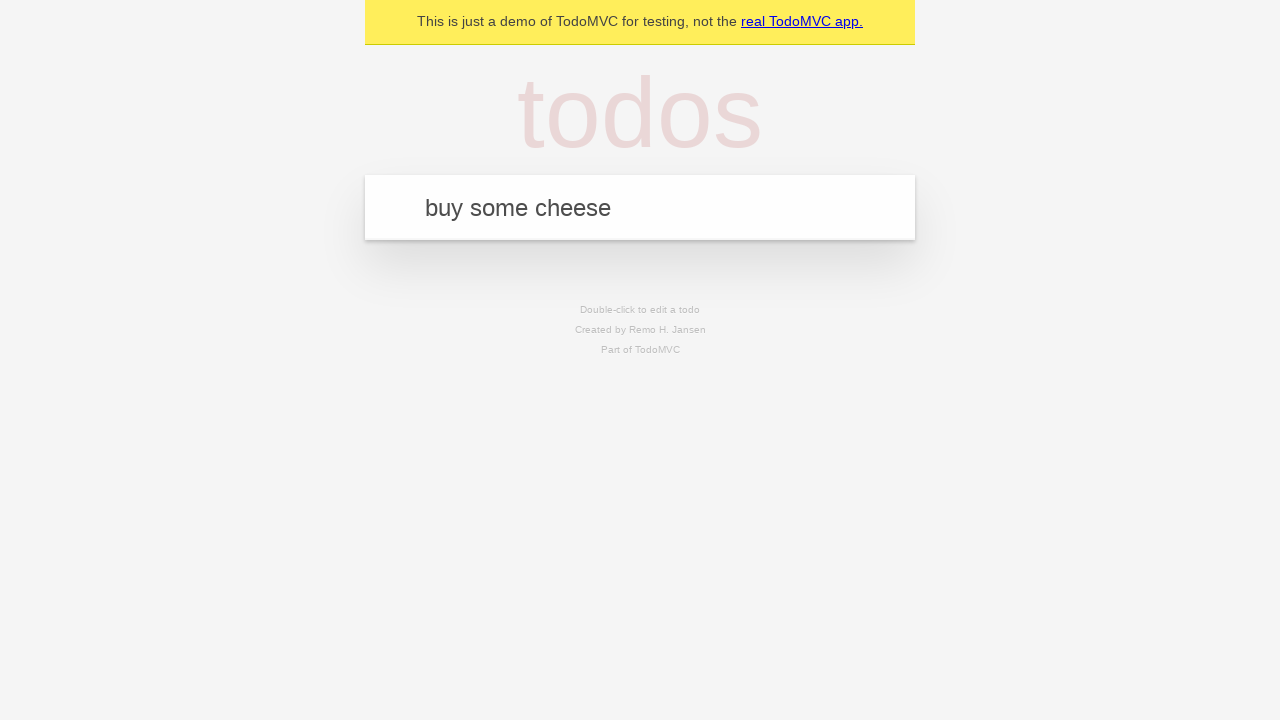

Pressed Enter to add todo item 'buy some cheese' on internal:attr=[placeholder="What needs to be done?"i]
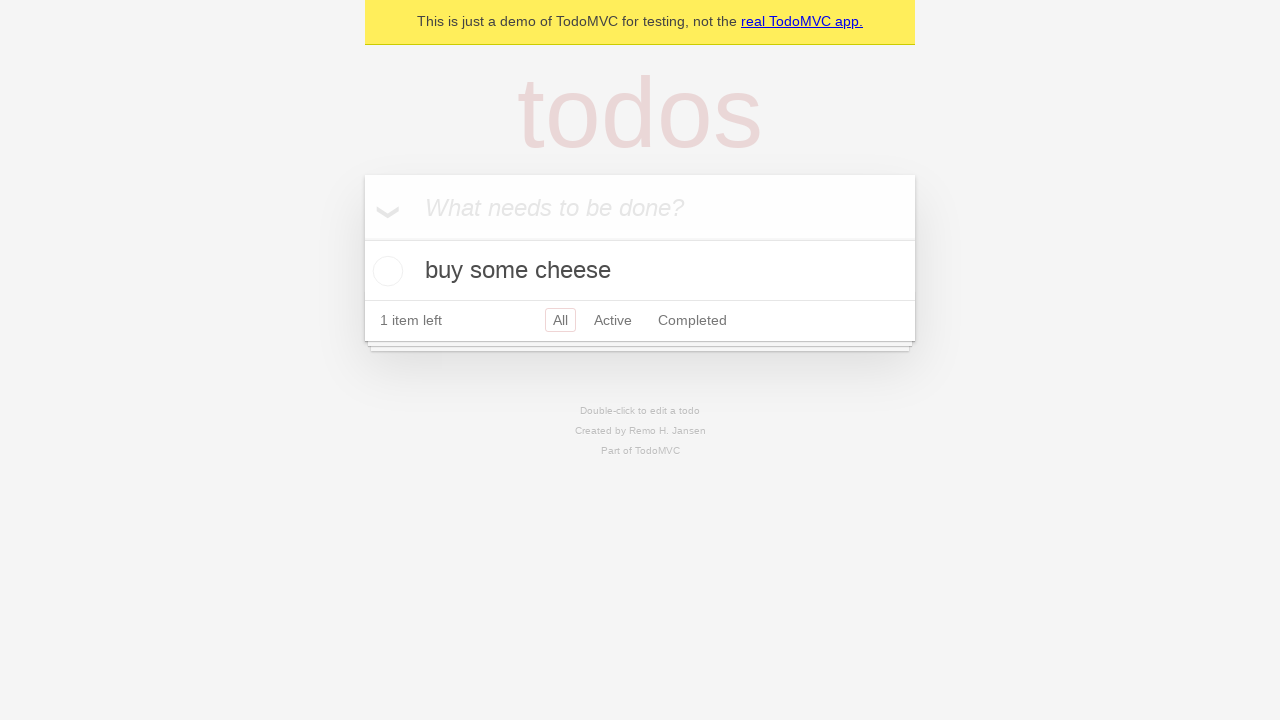

Filled todo input with 'feed the cat' on internal:attr=[placeholder="What needs to be done?"i]
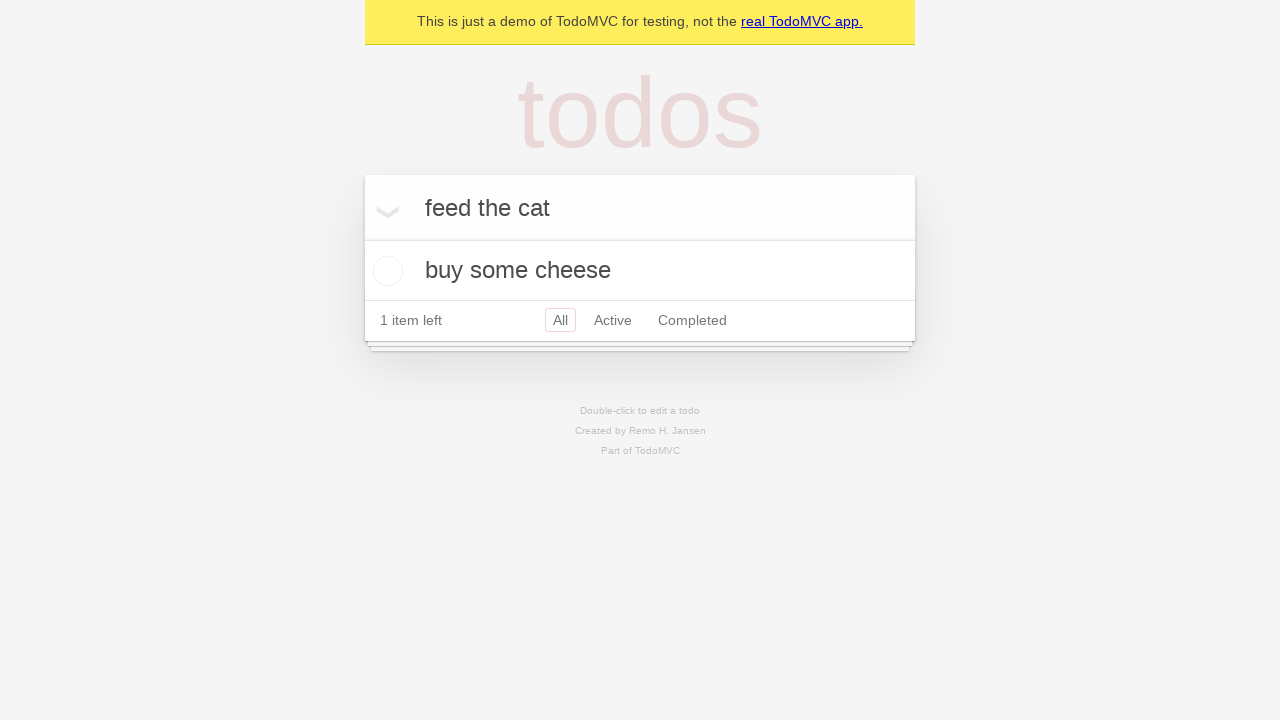

Pressed Enter to add todo item 'feed the cat' on internal:attr=[placeholder="What needs to be done?"i]
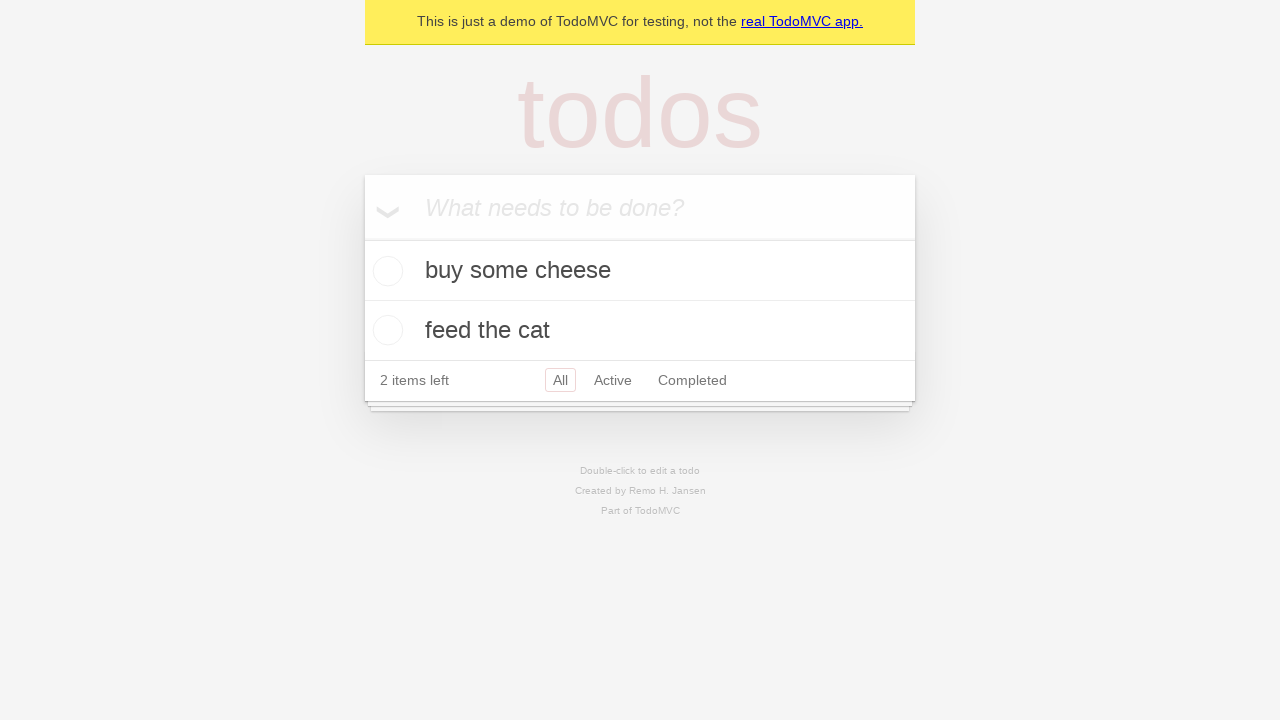

Waited for second todo item to be added
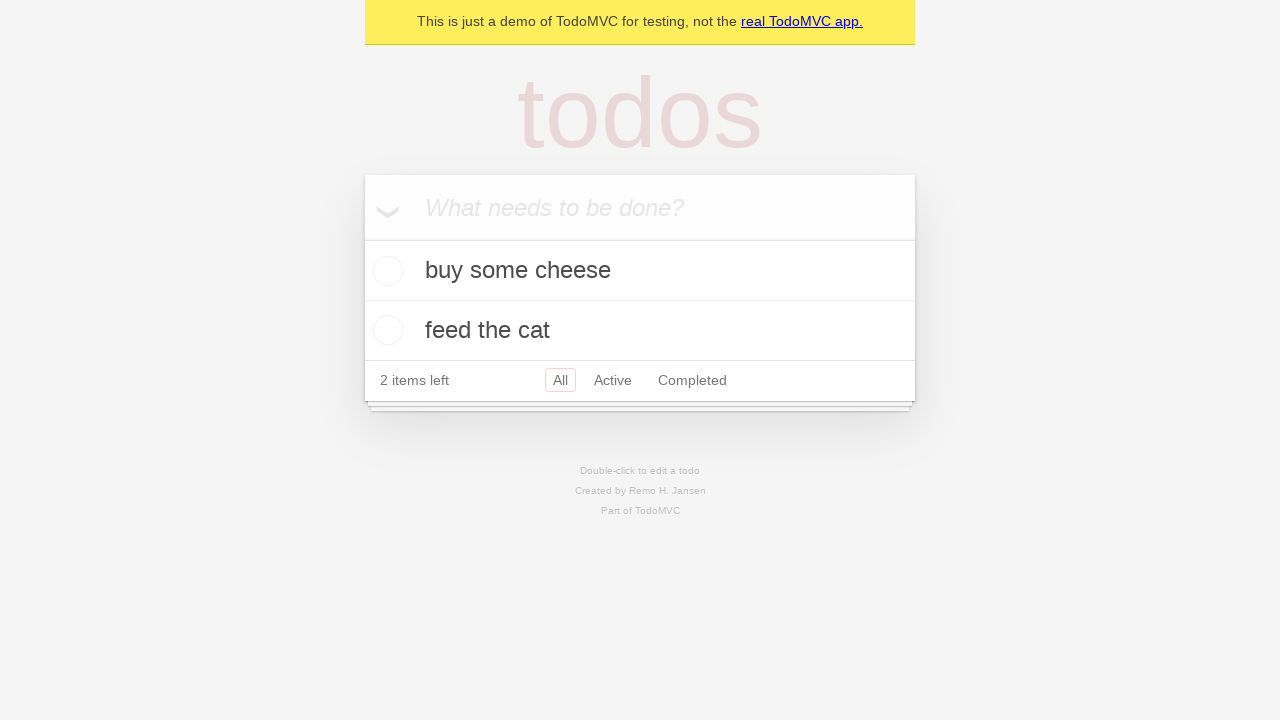

Located first todo item
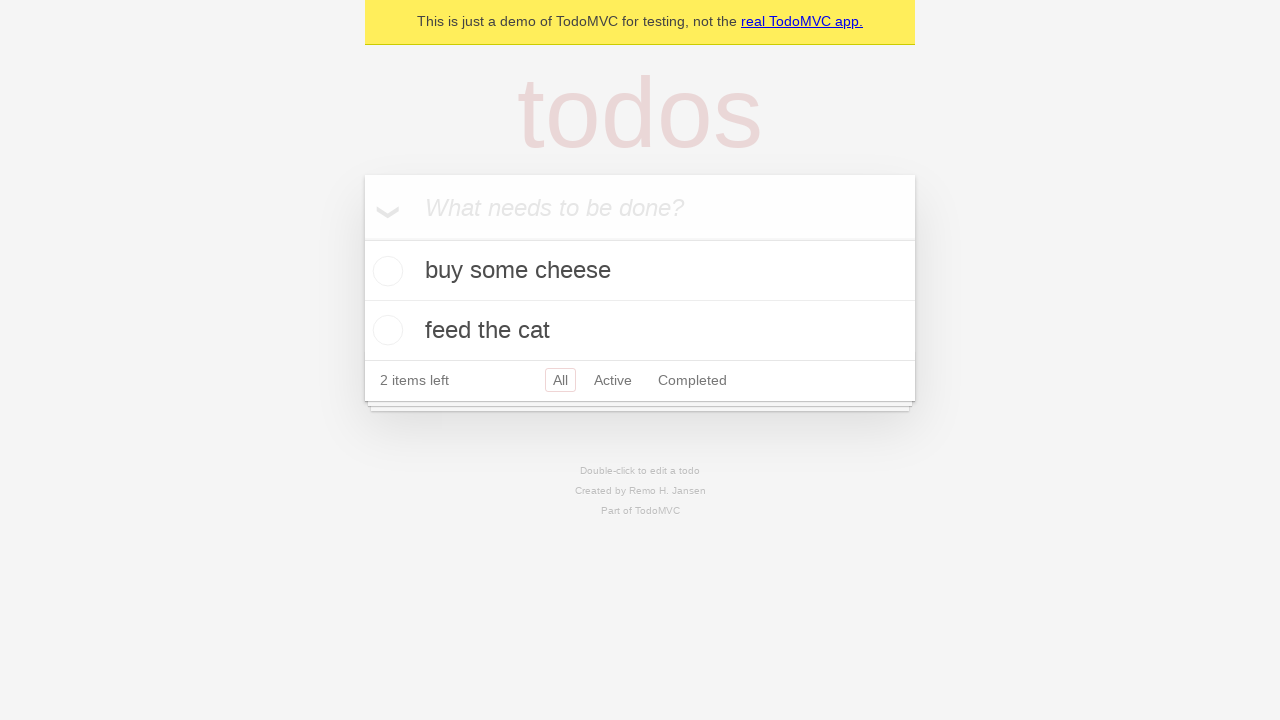

Checked the first todo item checkbox at (385, 271) on internal:testid=[data-testid="todo-item"s] >> nth=0 >> internal:role=checkbox
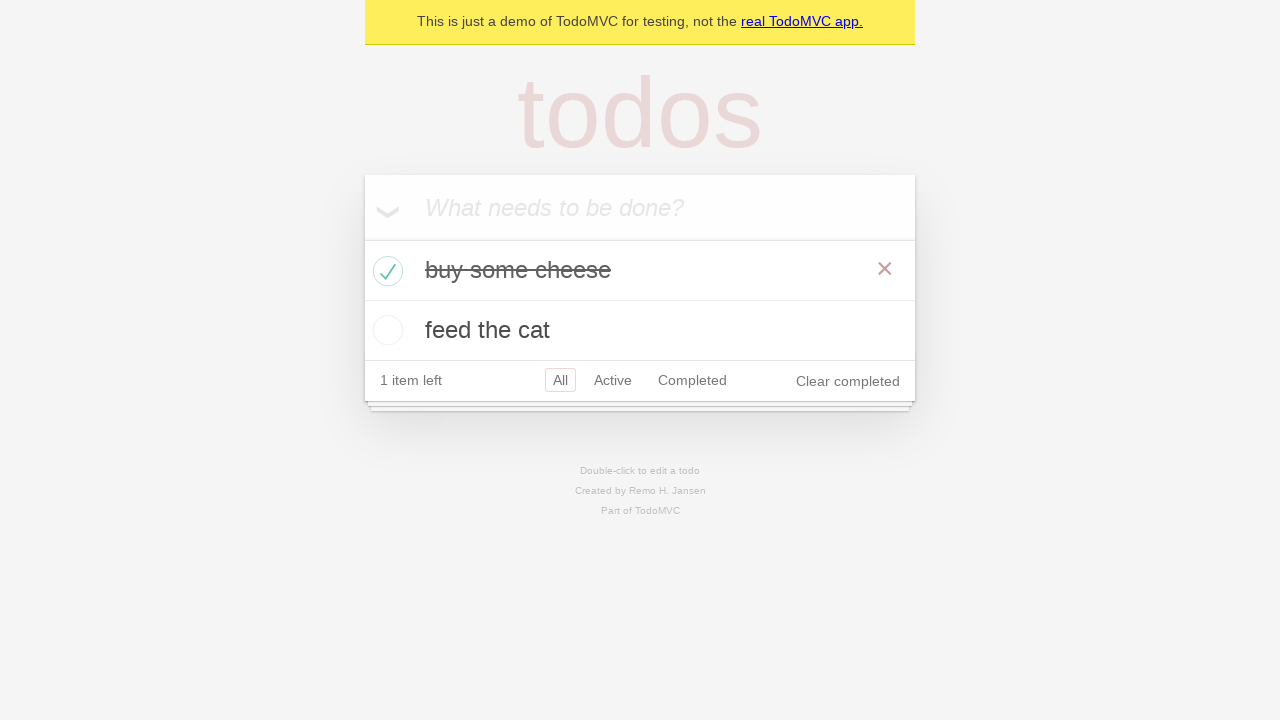

Located second todo item
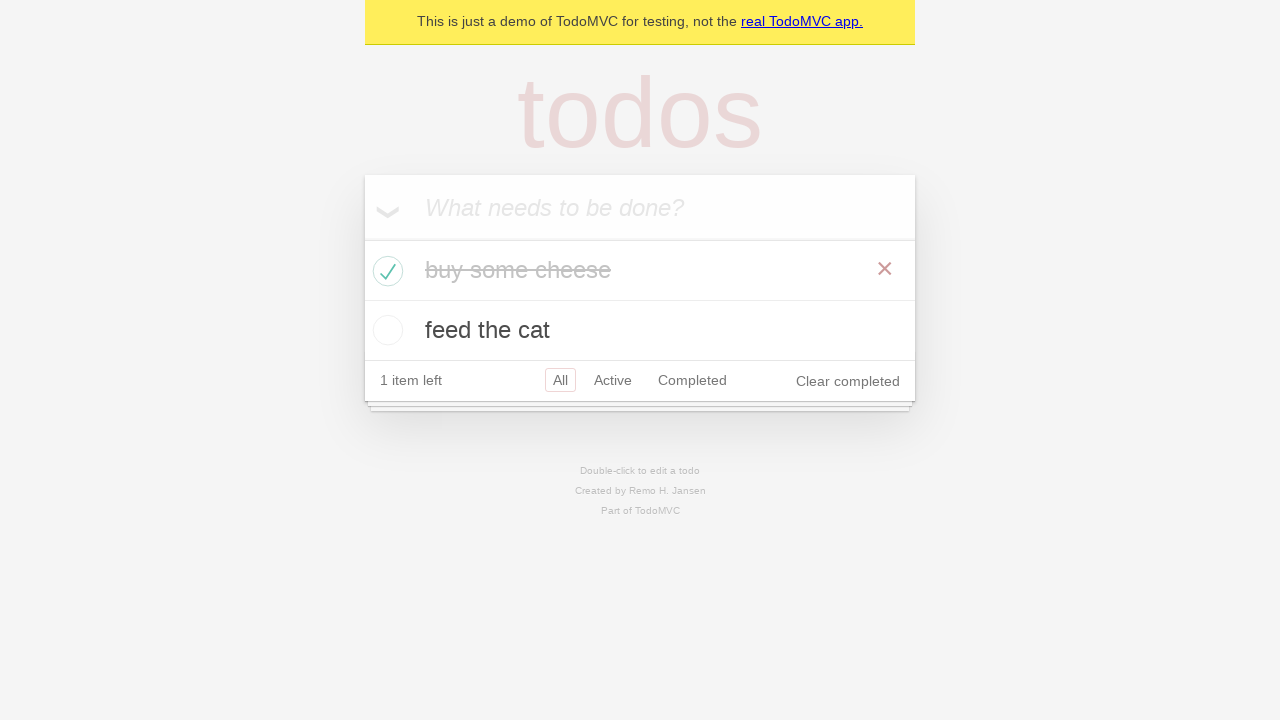

Checked the second todo item checkbox at (385, 330) on internal:testid=[data-testid="todo-item"s] >> nth=1 >> internal:role=checkbox
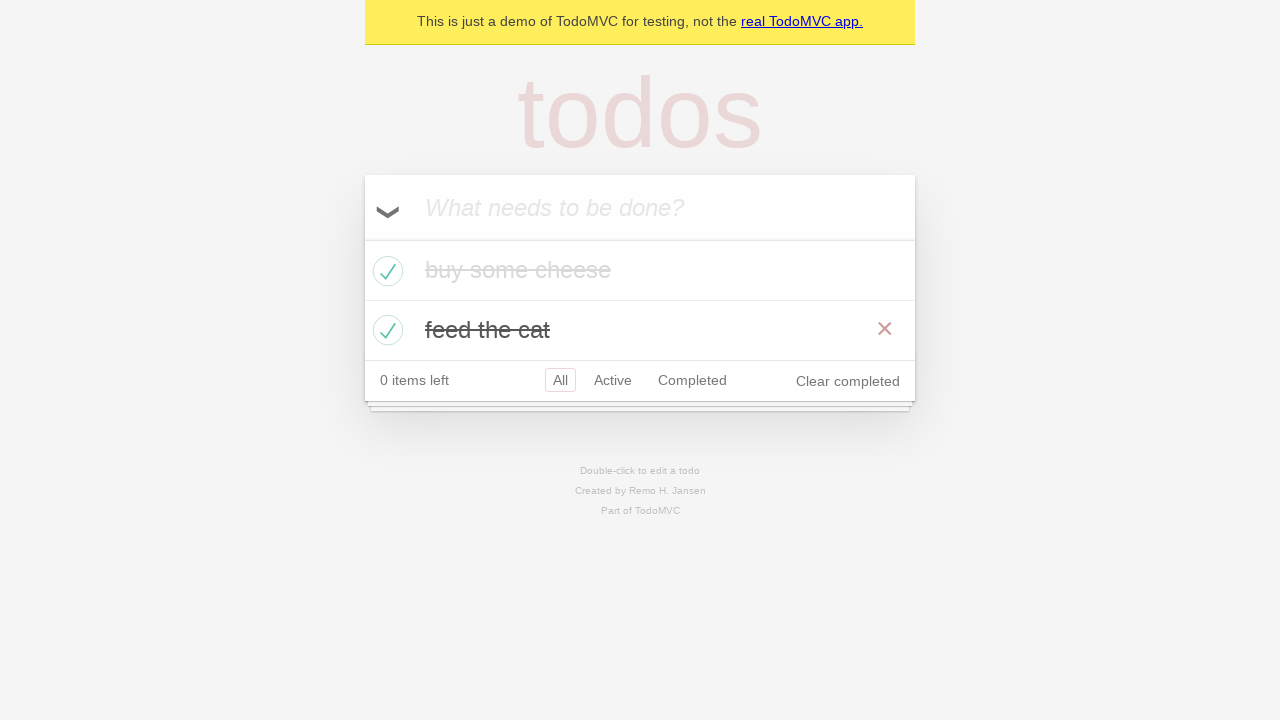

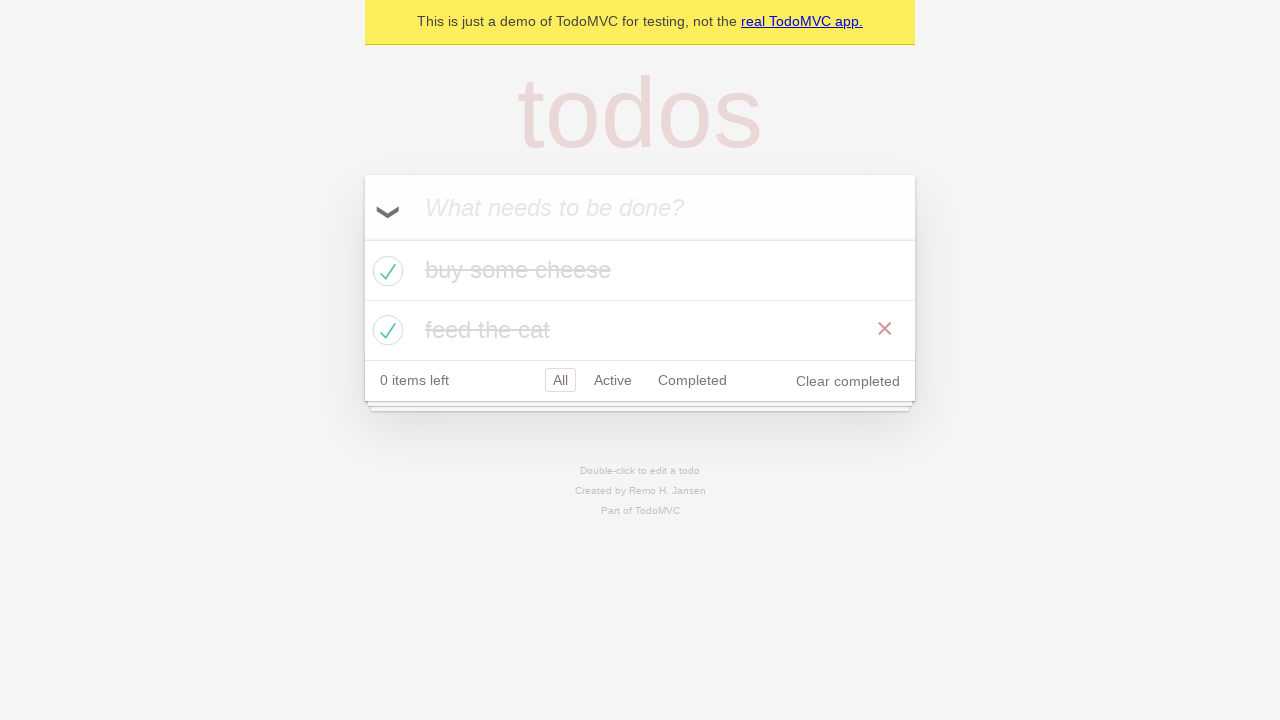